Tests date picker calendar by clicking on the calendar input, navigating 10 months back using the Prev button, and selecting the 15th day

Starting URL: https://kristinek.github.io/site/examples/actions

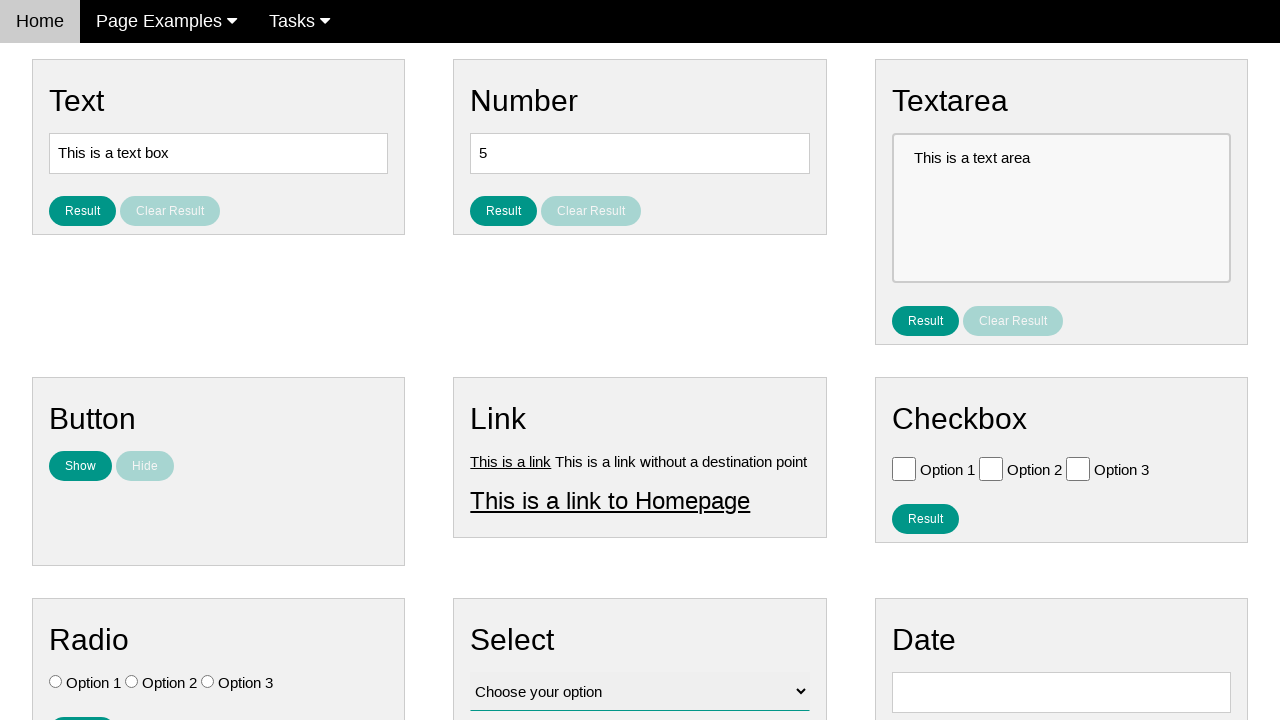

Clicked on calendar input to open date picker at (1061, 692) on input#vfb-8
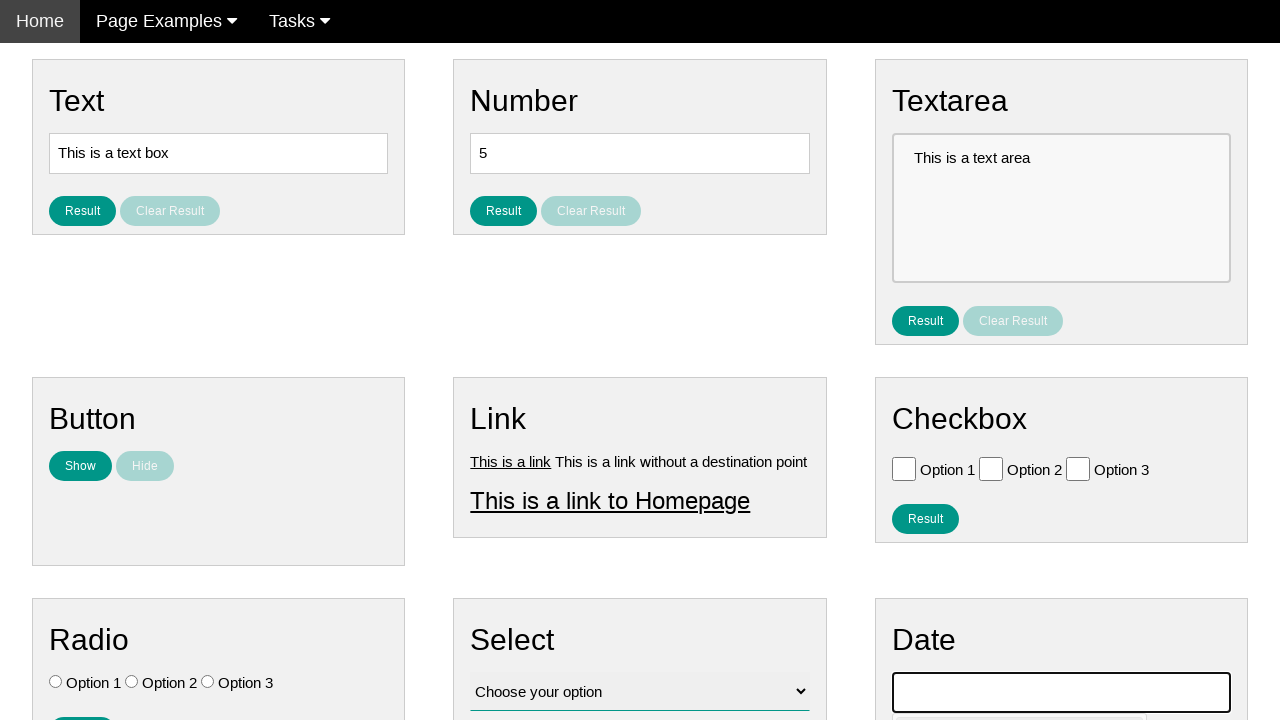

Waited for Prev button to be available
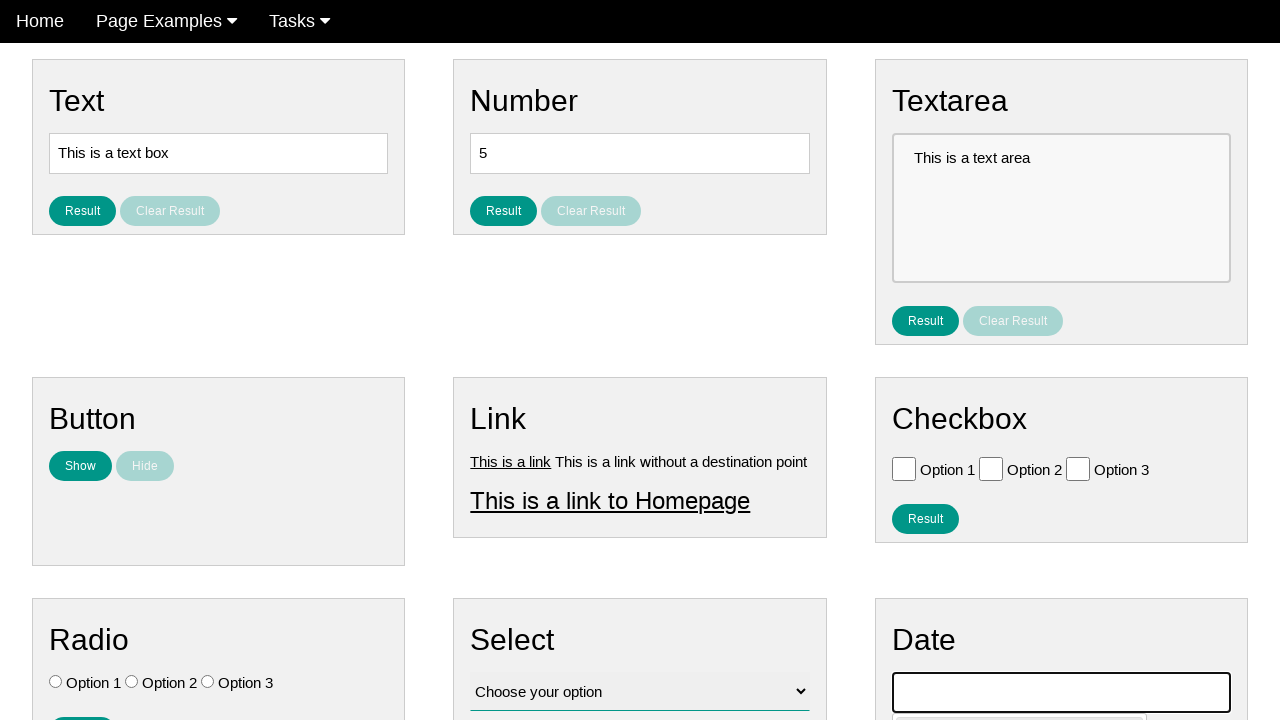

Clicked Prev button to navigate back month 1 of 10 at (912, 408) on xpath=//span[text()='Prev']
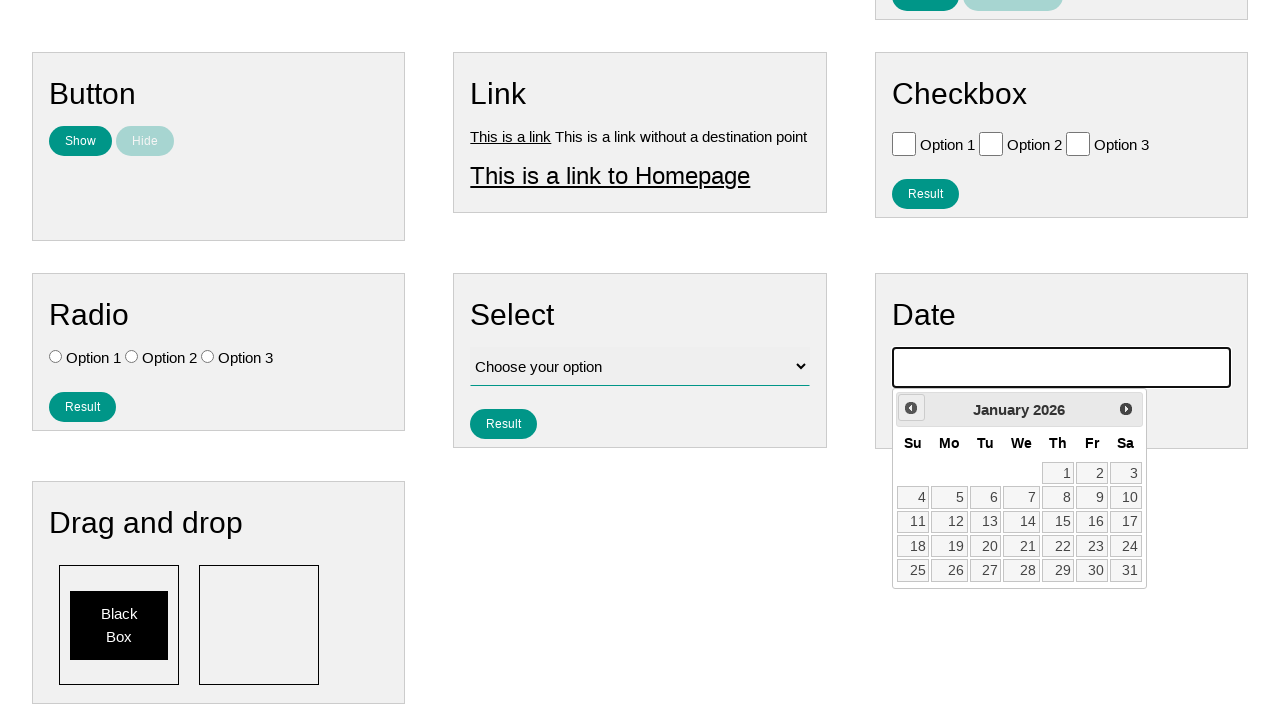

Waited 500ms for calendar to update
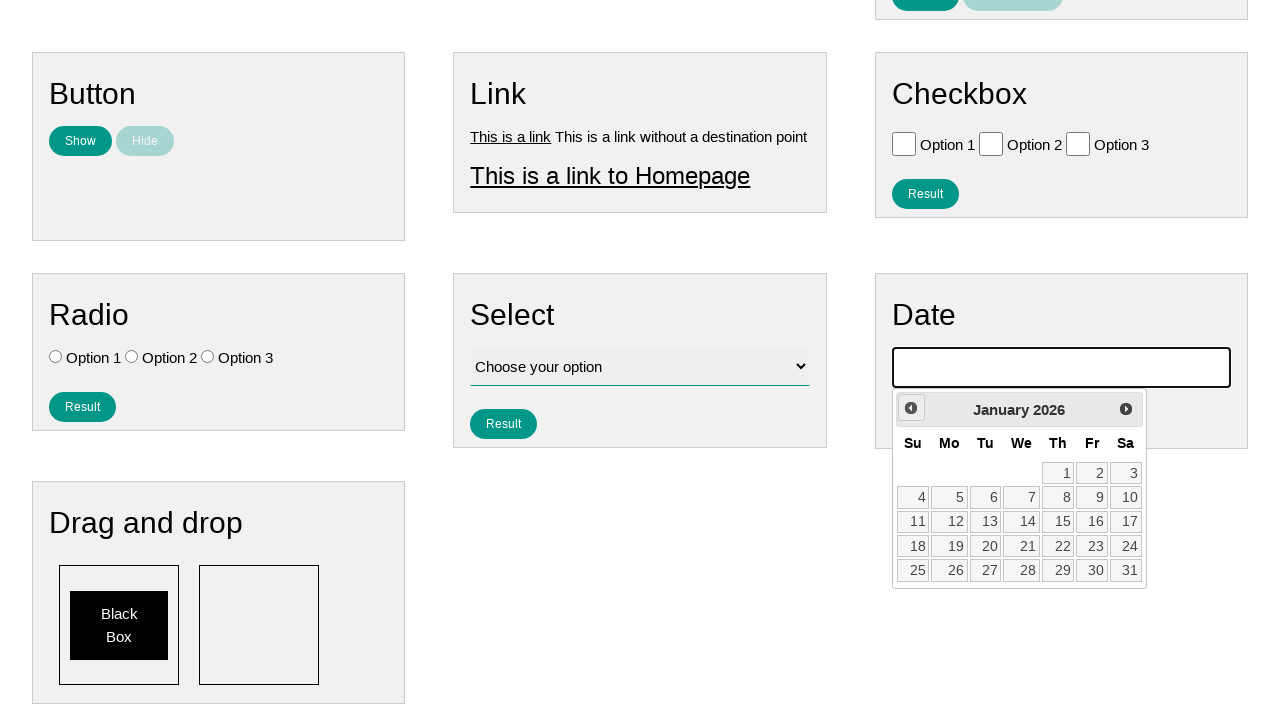

Waited for Prev button to be available
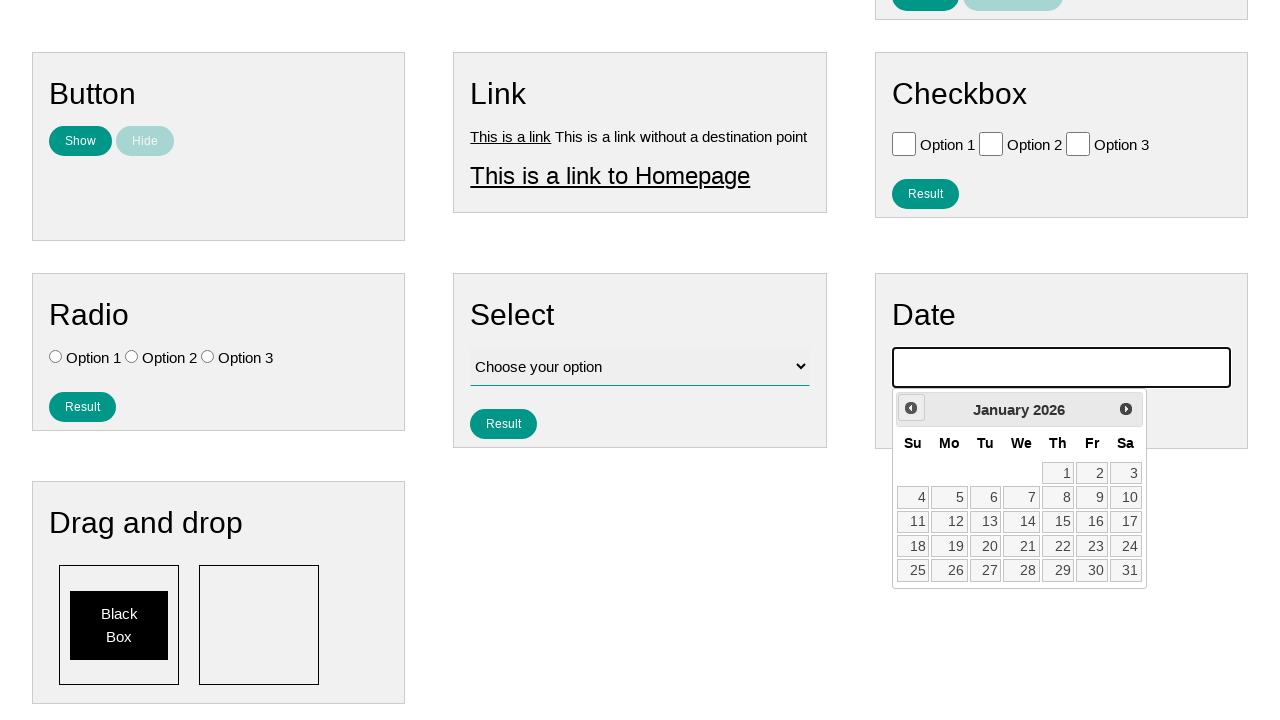

Clicked Prev button to navigate back month 2 of 10 at (911, 408) on xpath=//span[text()='Prev']
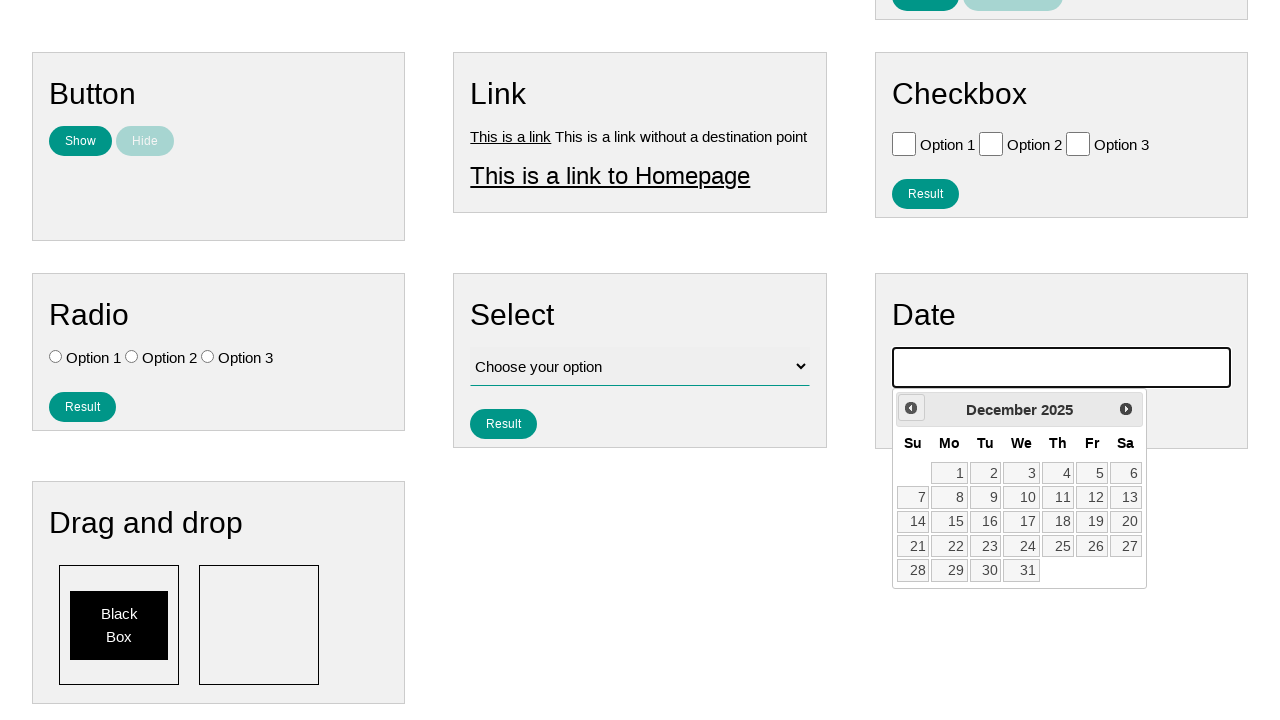

Waited 500ms for calendar to update
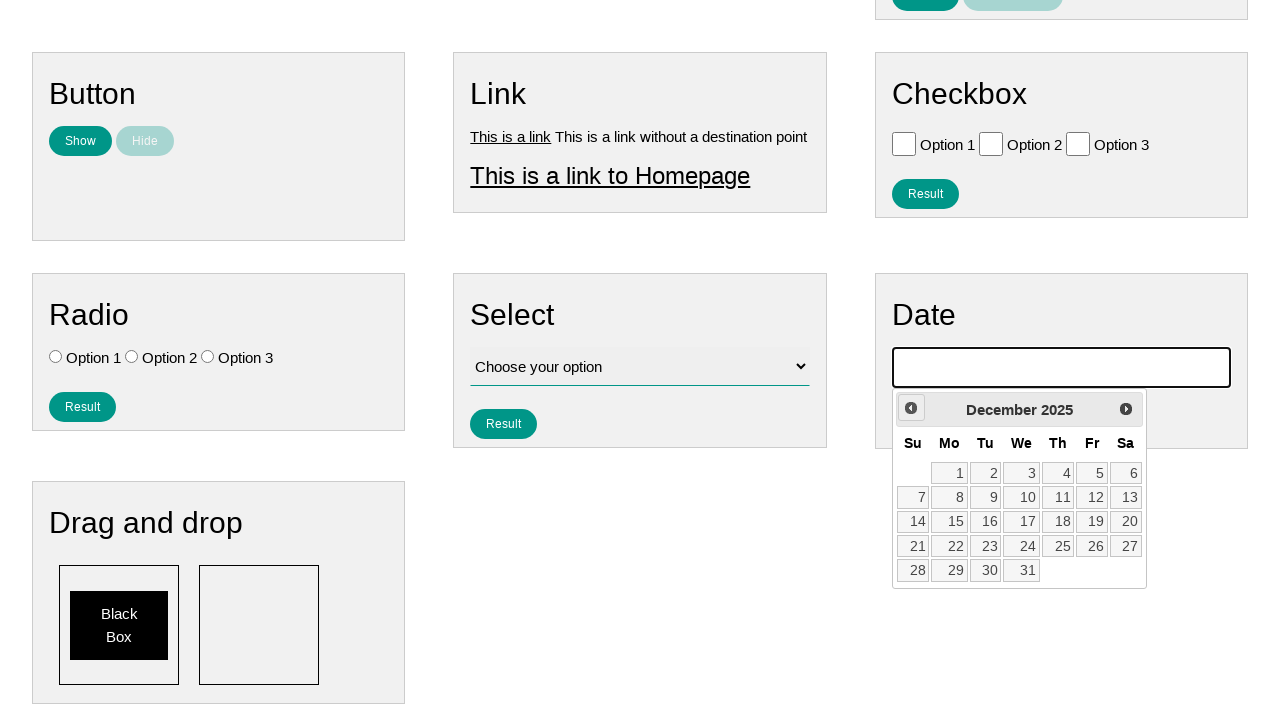

Waited for Prev button to be available
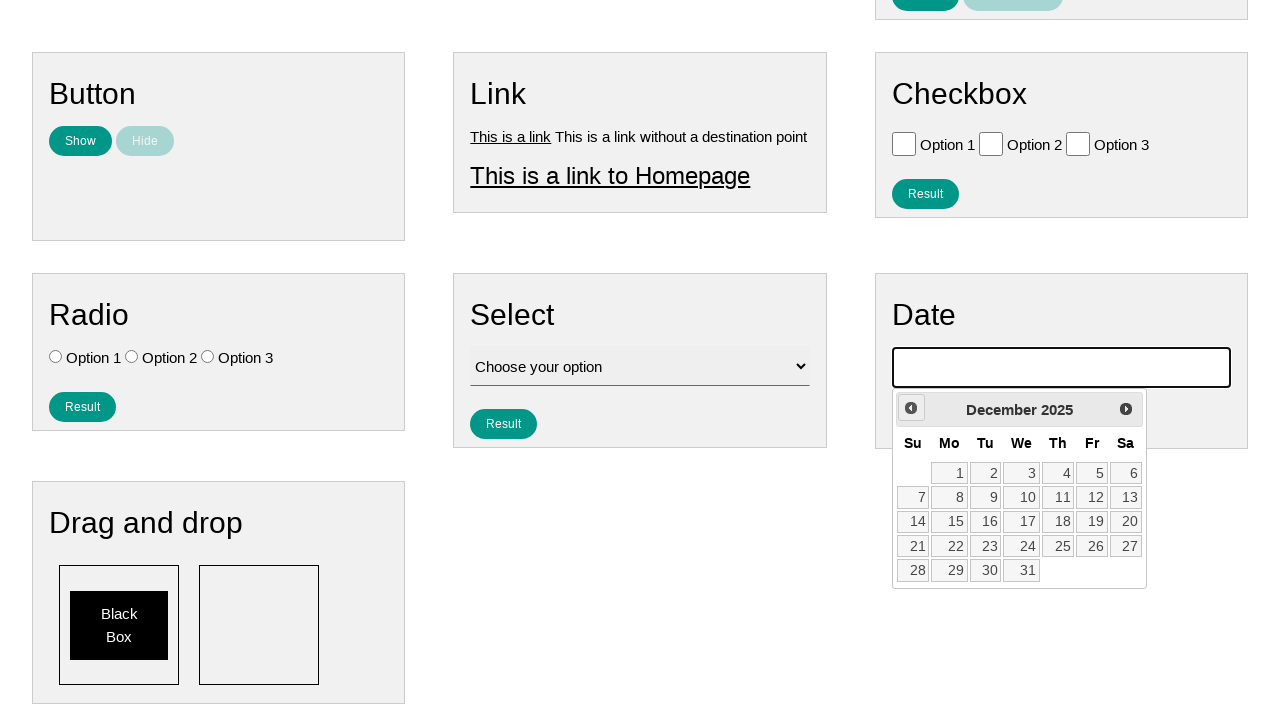

Clicked Prev button to navigate back month 3 of 10 at (911, 408) on xpath=//span[text()='Prev']
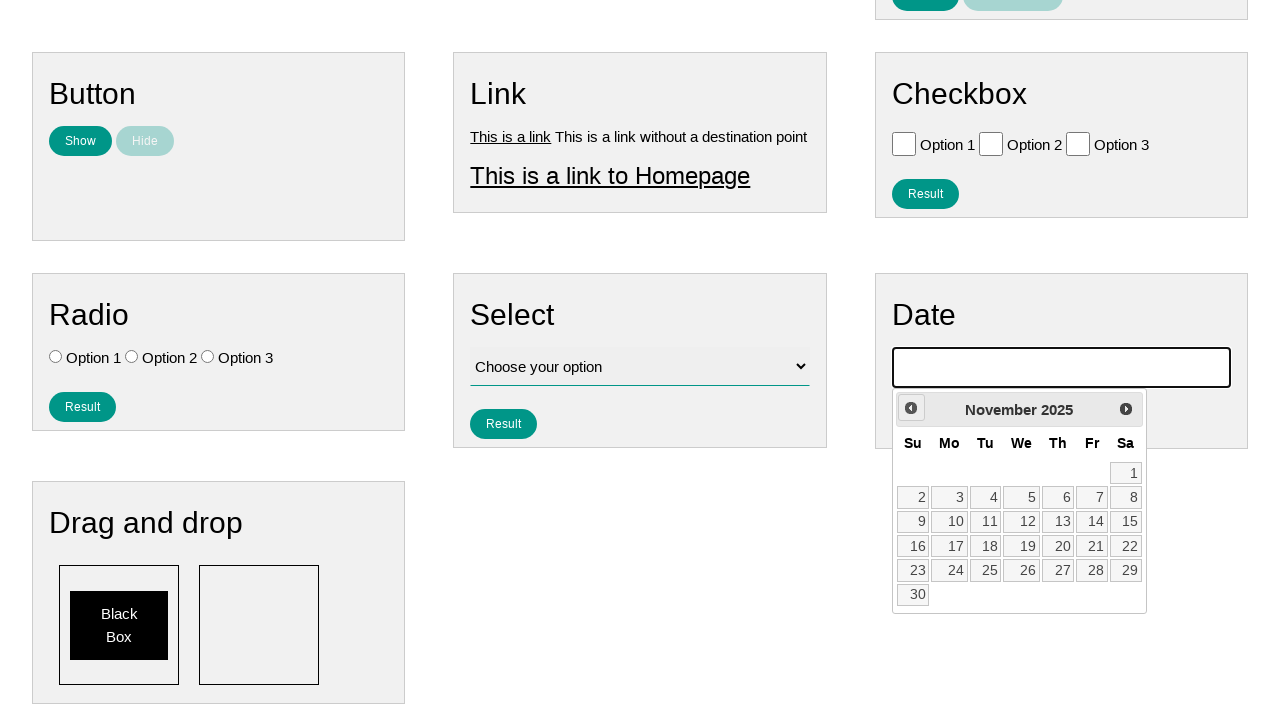

Waited 500ms for calendar to update
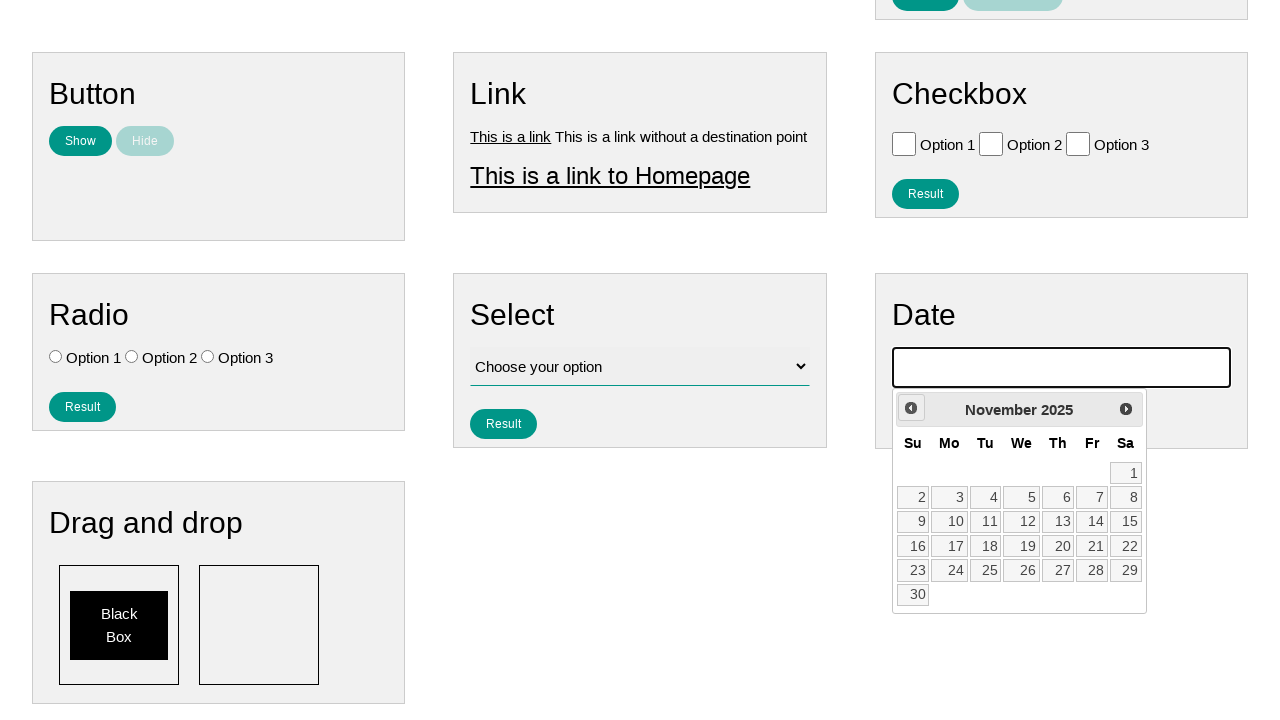

Waited for Prev button to be available
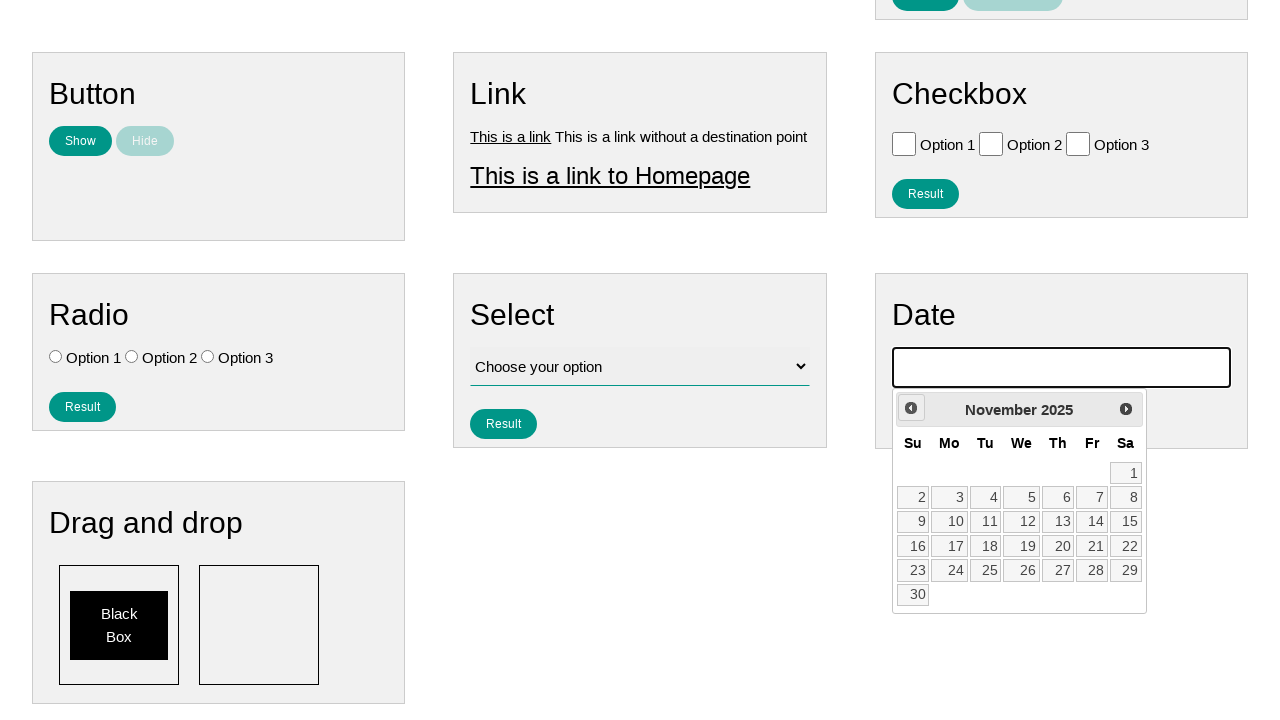

Clicked Prev button to navigate back month 4 of 10 at (911, 408) on xpath=//span[text()='Prev']
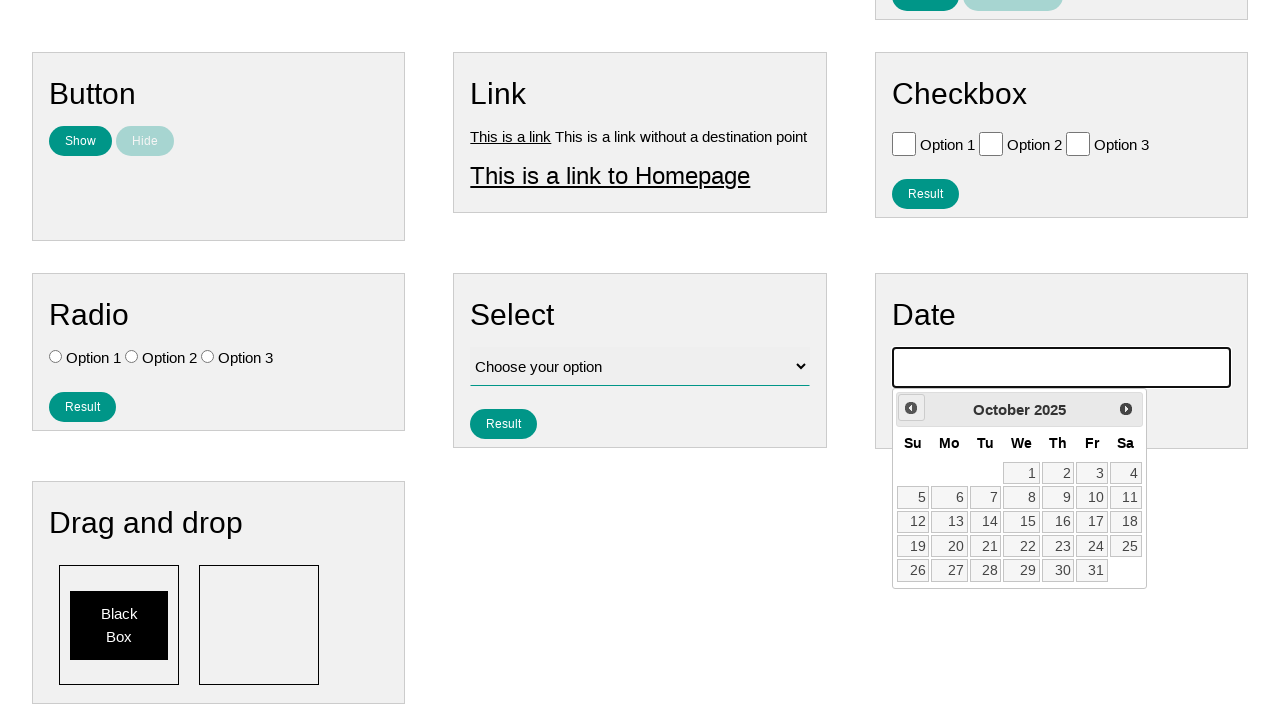

Waited 500ms for calendar to update
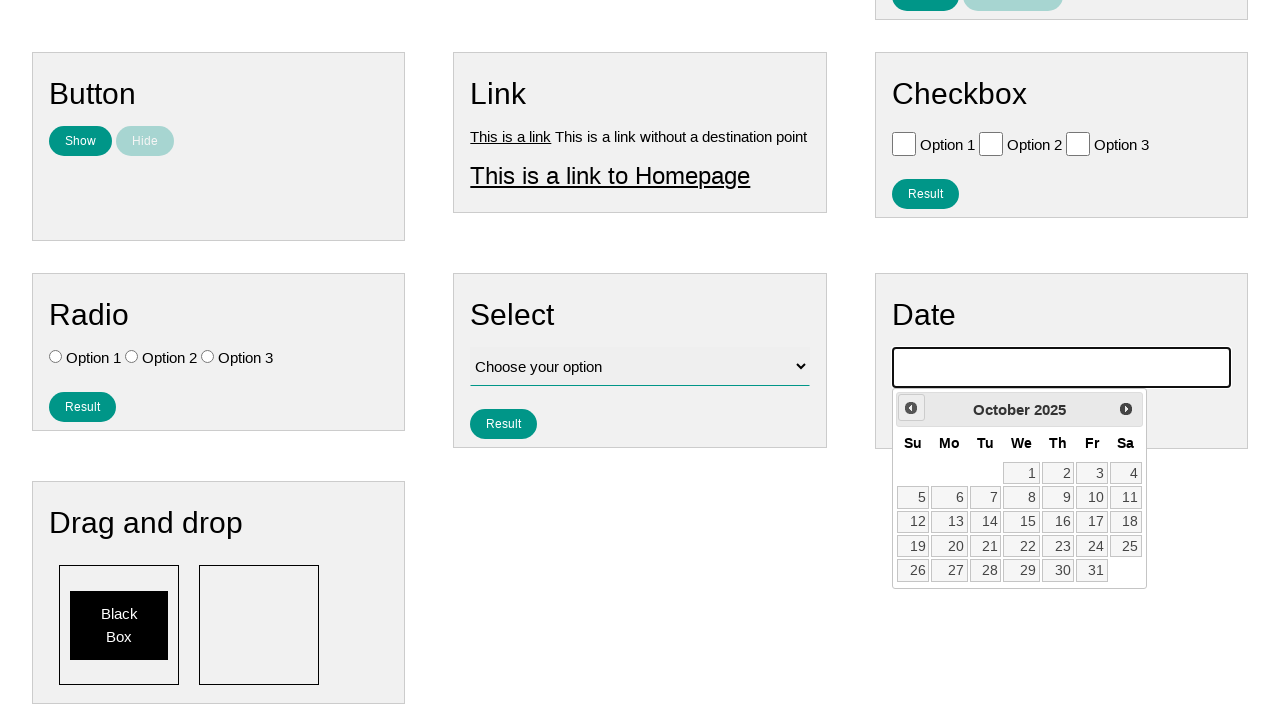

Waited for Prev button to be available
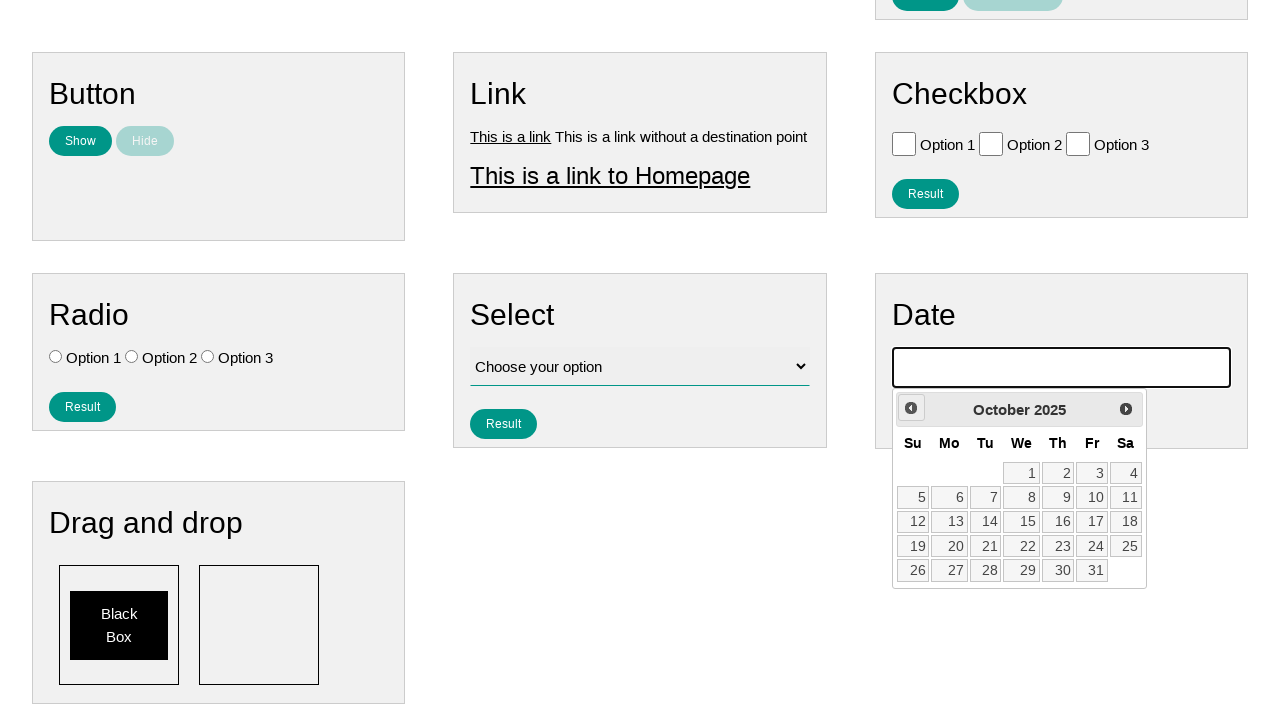

Clicked Prev button to navigate back month 5 of 10 at (911, 408) on xpath=//span[text()='Prev']
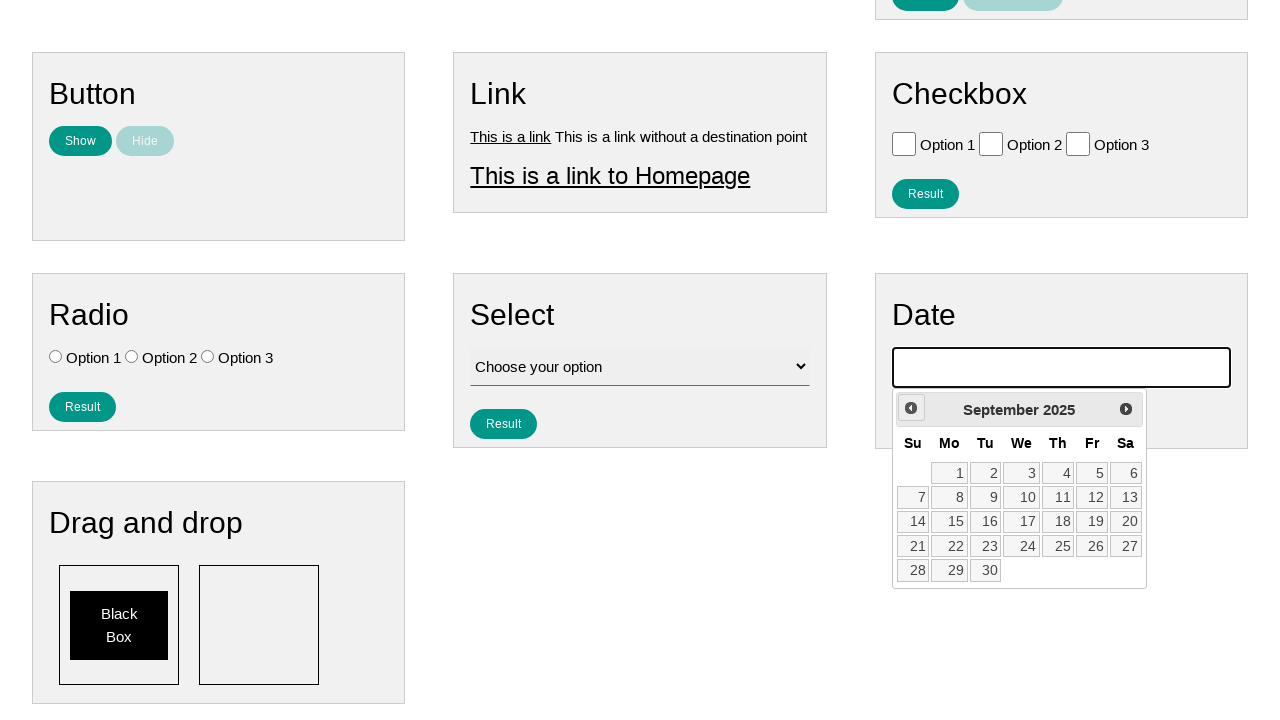

Waited 500ms for calendar to update
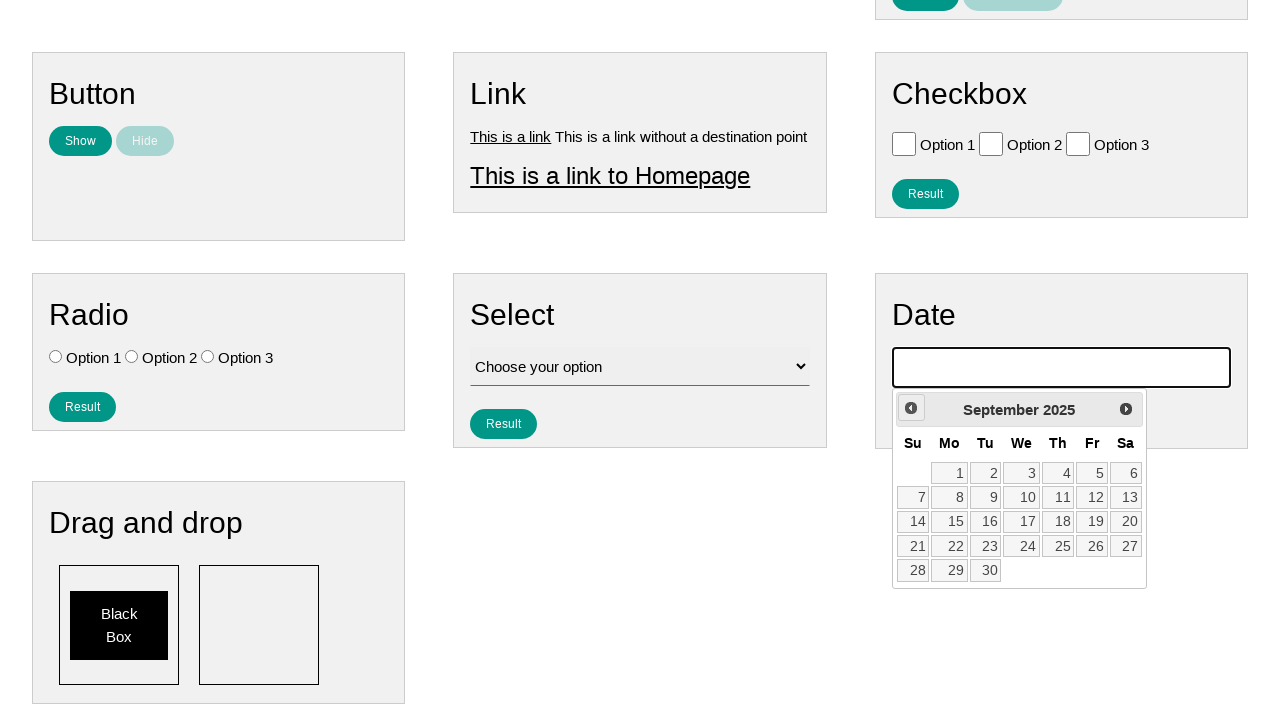

Waited for Prev button to be available
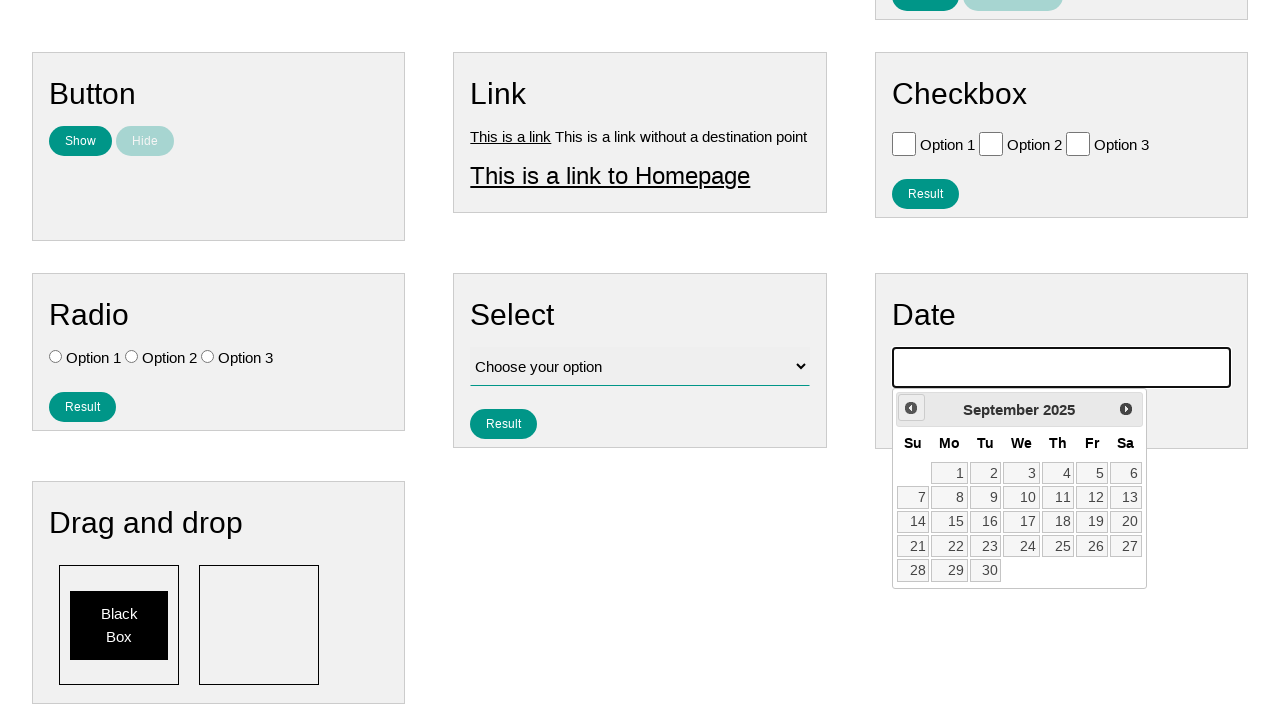

Clicked Prev button to navigate back month 6 of 10 at (911, 408) on xpath=//span[text()='Prev']
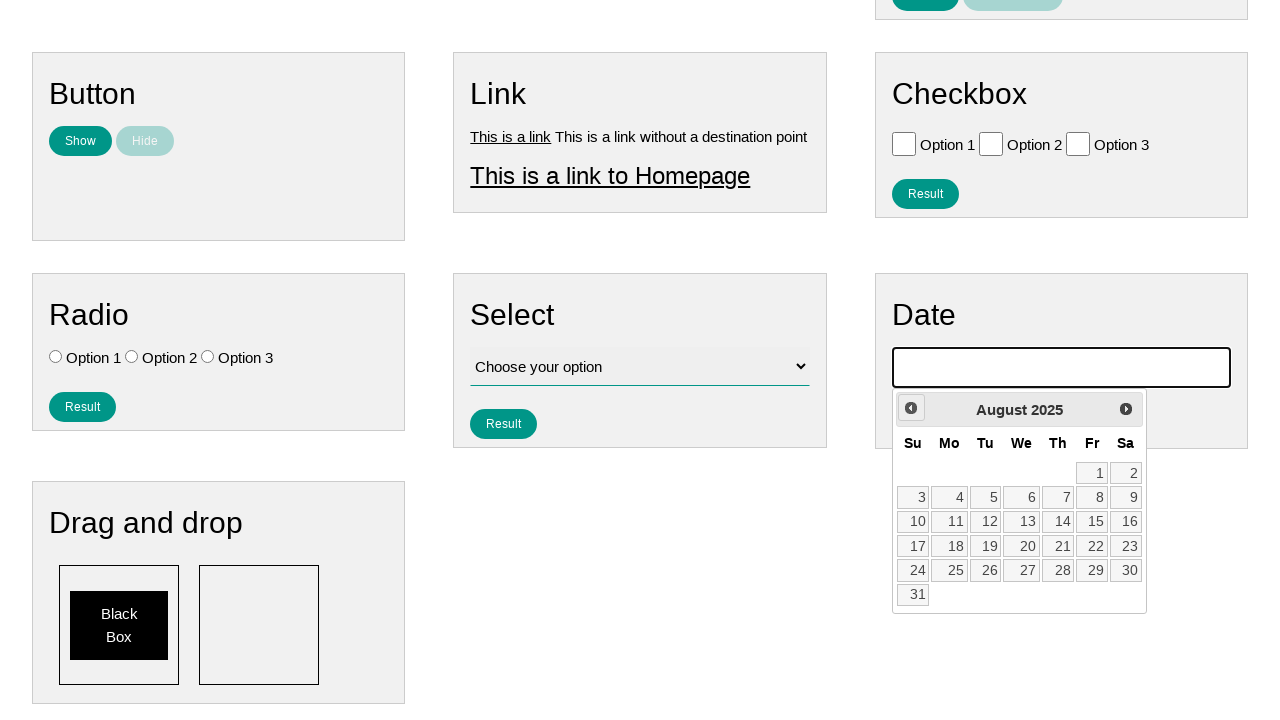

Waited 500ms for calendar to update
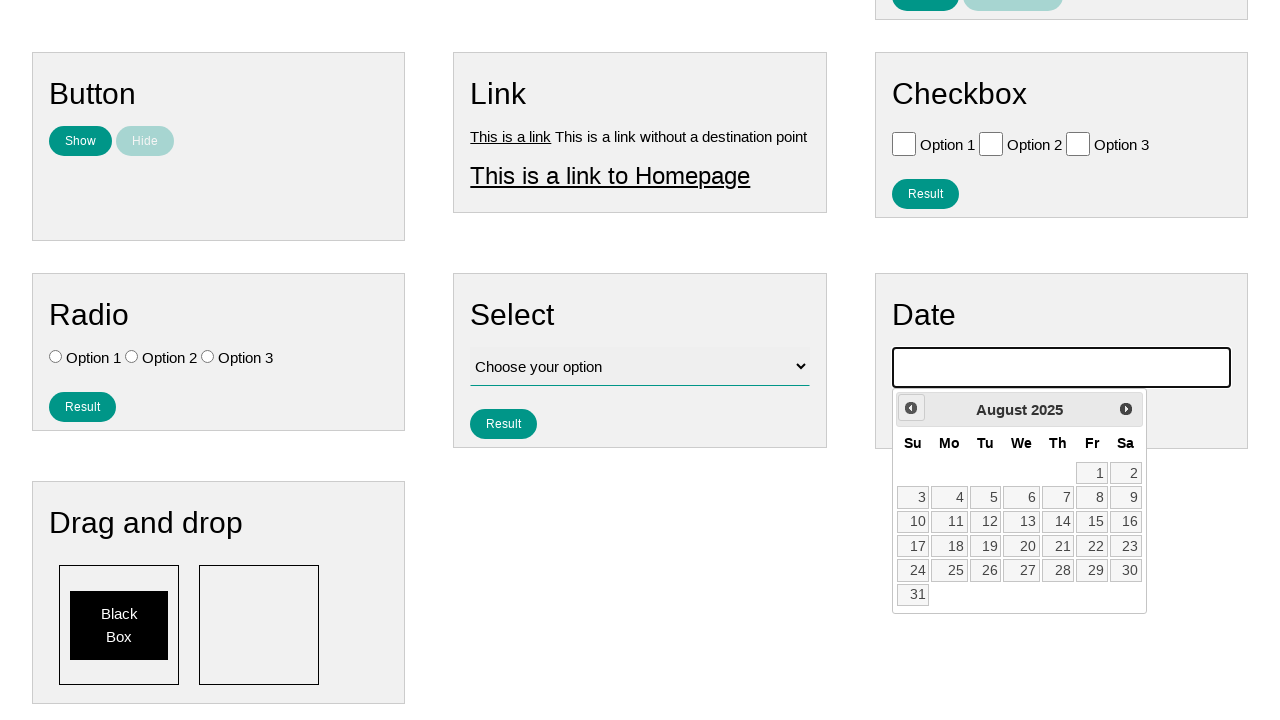

Waited for Prev button to be available
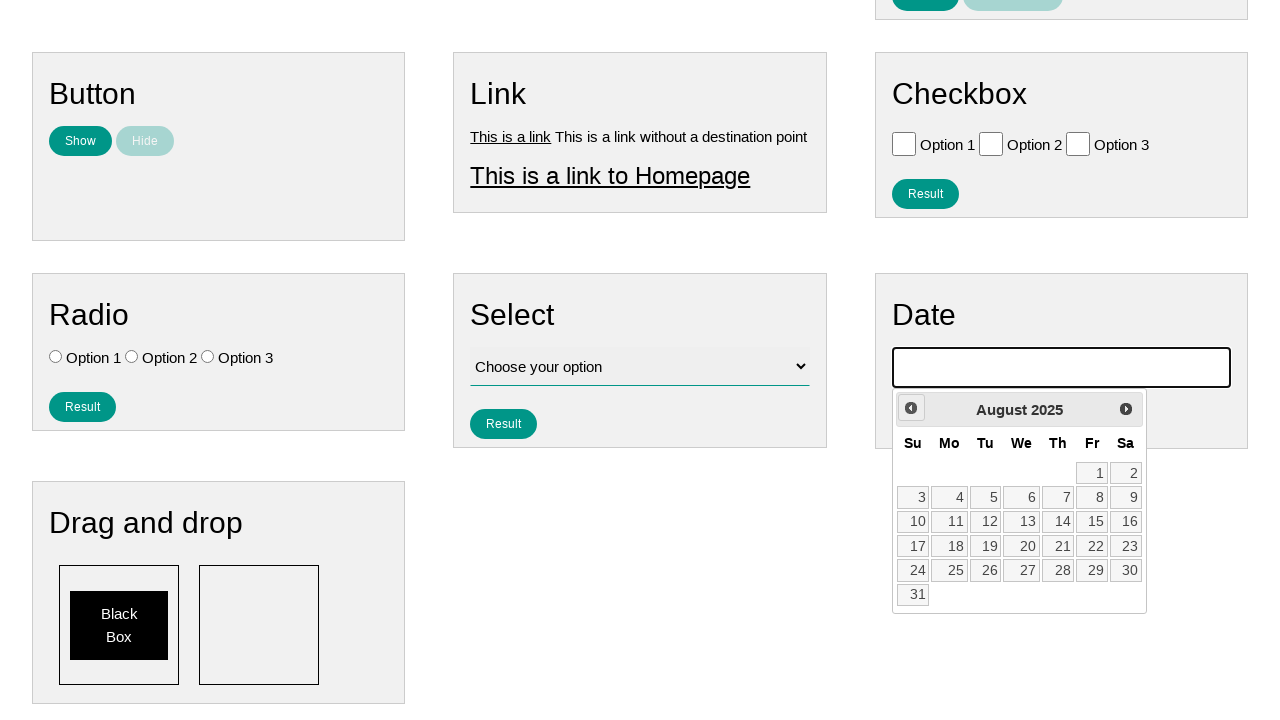

Clicked Prev button to navigate back month 7 of 10 at (911, 408) on xpath=//span[text()='Prev']
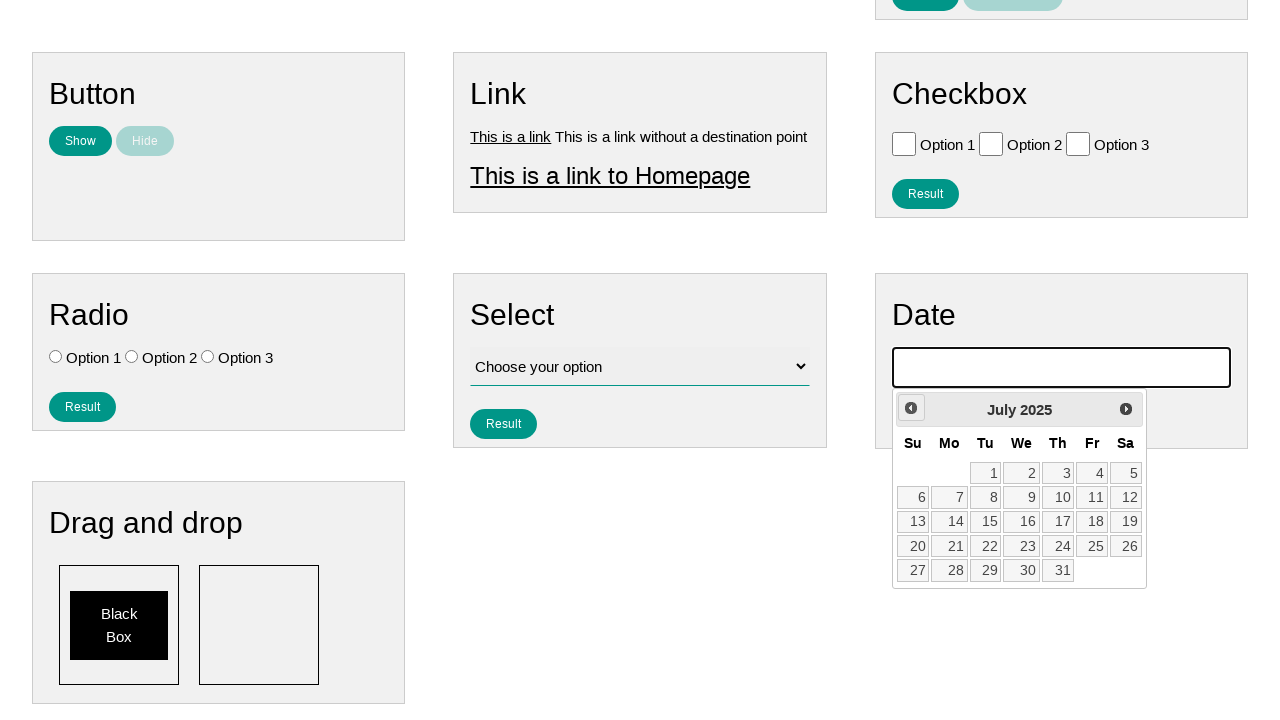

Waited 500ms for calendar to update
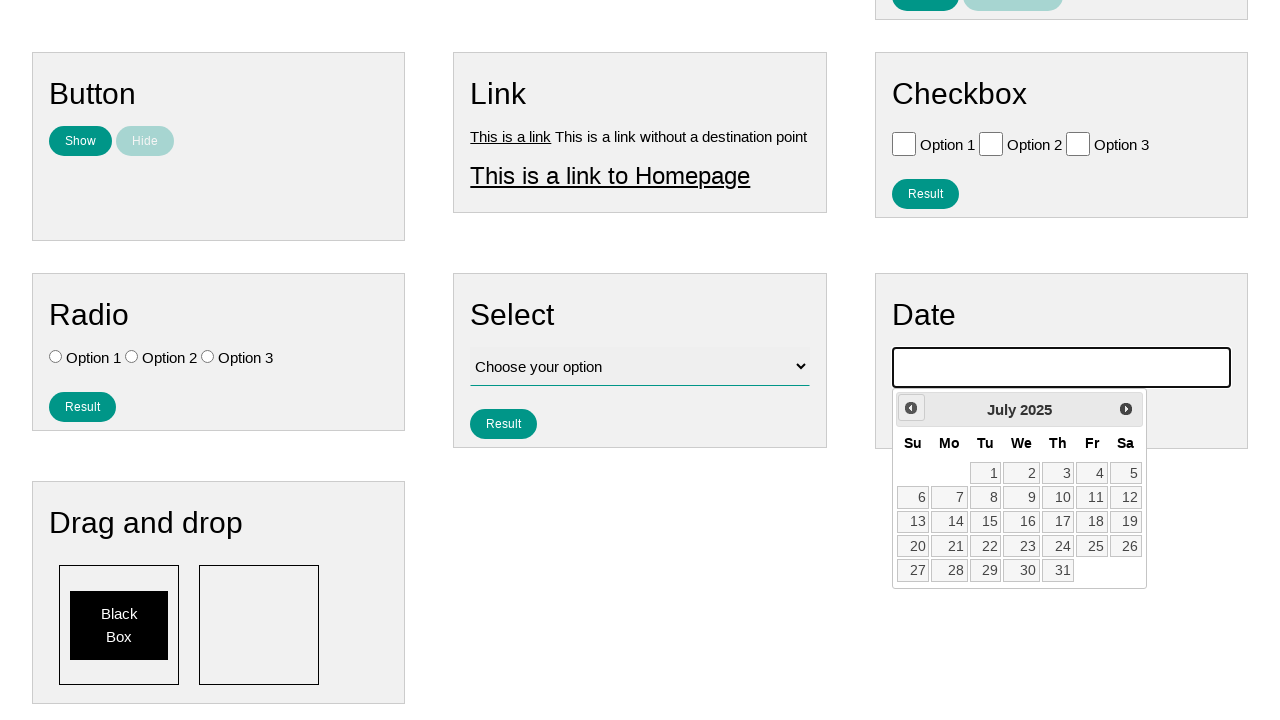

Waited for Prev button to be available
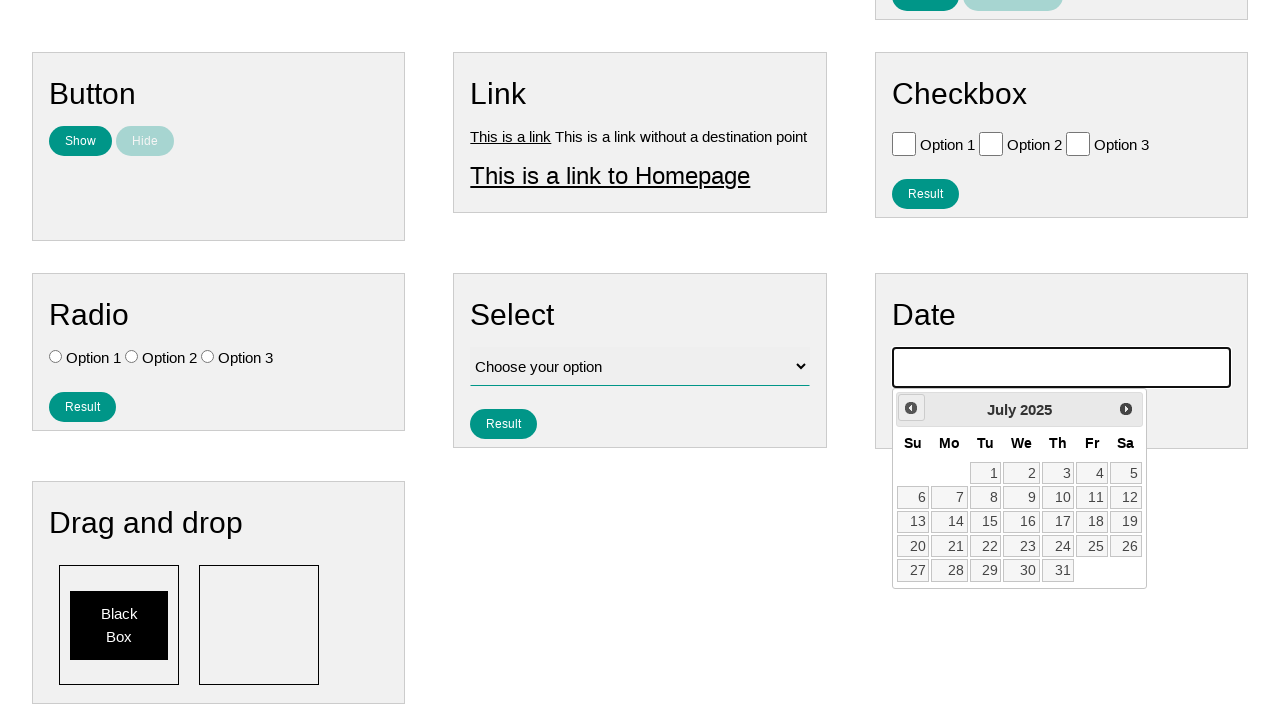

Clicked Prev button to navigate back month 8 of 10 at (911, 408) on xpath=//span[text()='Prev']
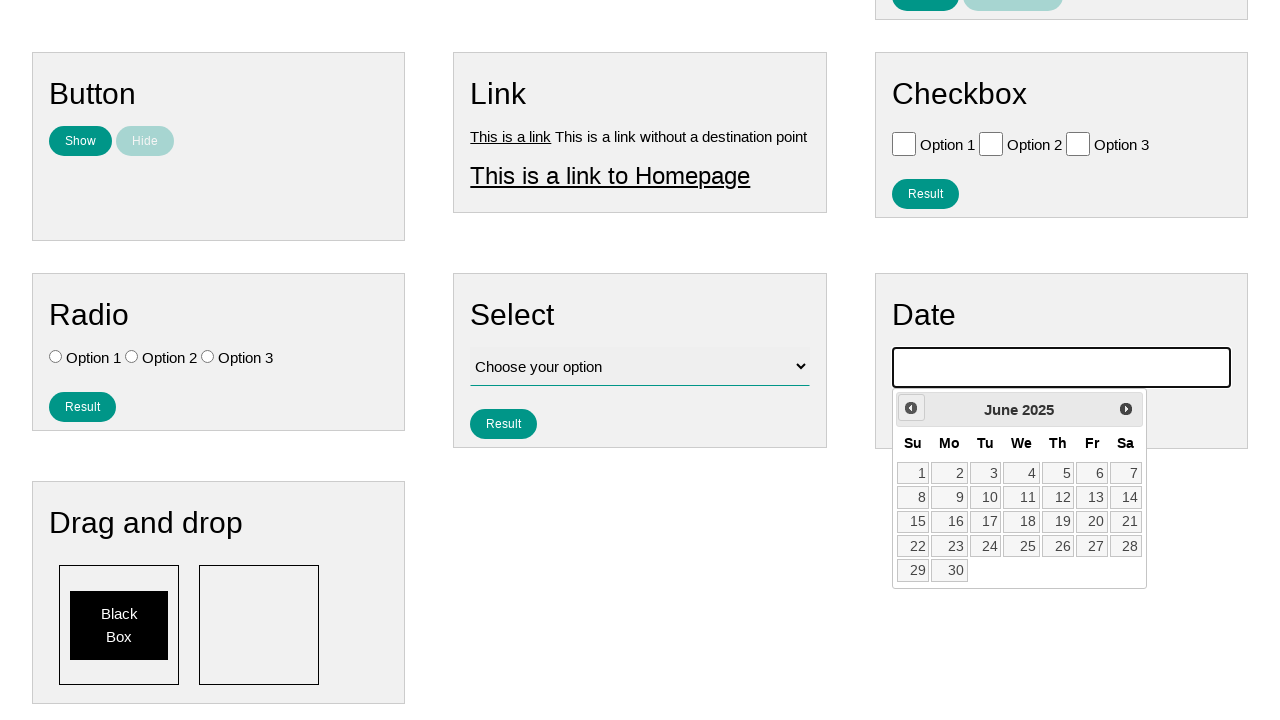

Waited 500ms for calendar to update
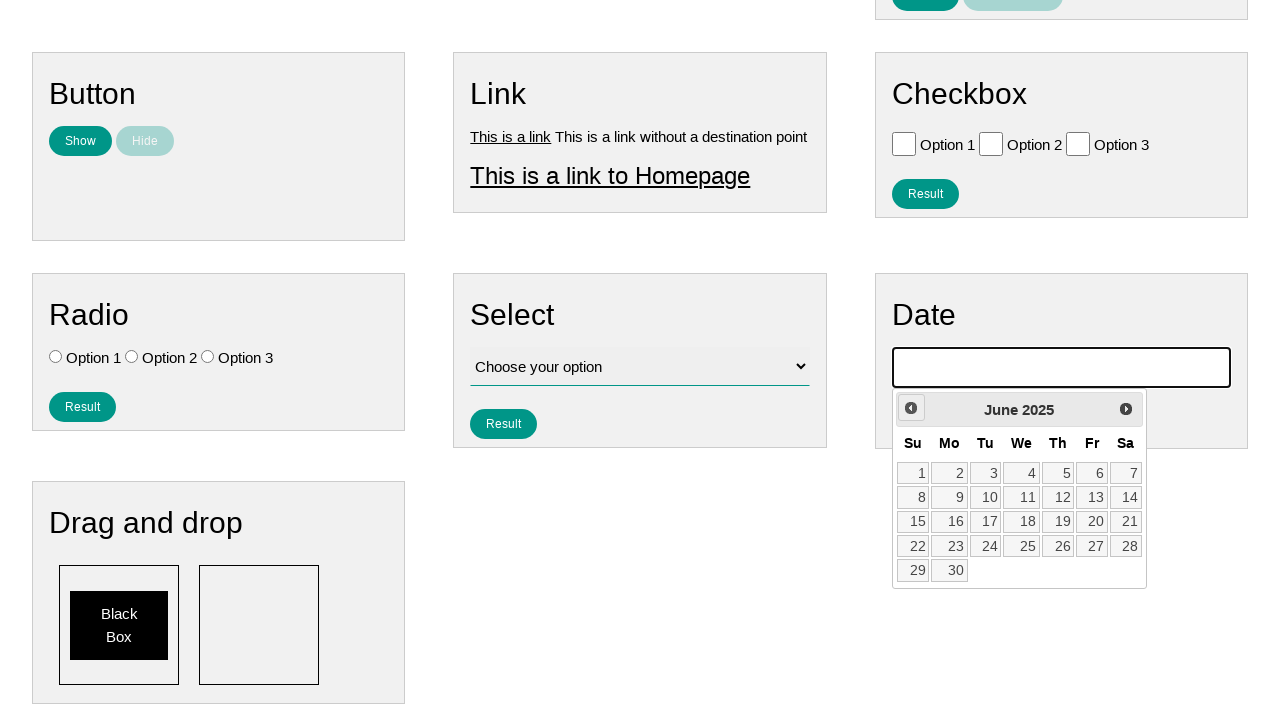

Waited for Prev button to be available
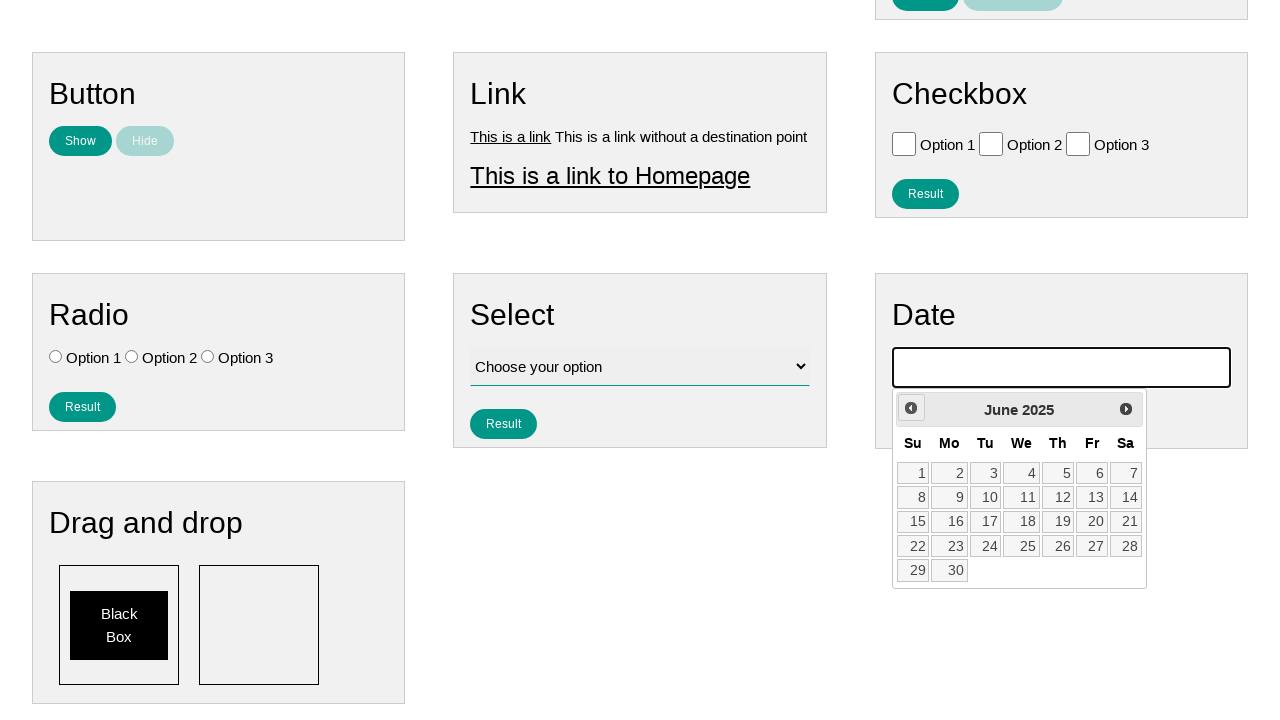

Clicked Prev button to navigate back month 9 of 10 at (911, 408) on xpath=//span[text()='Prev']
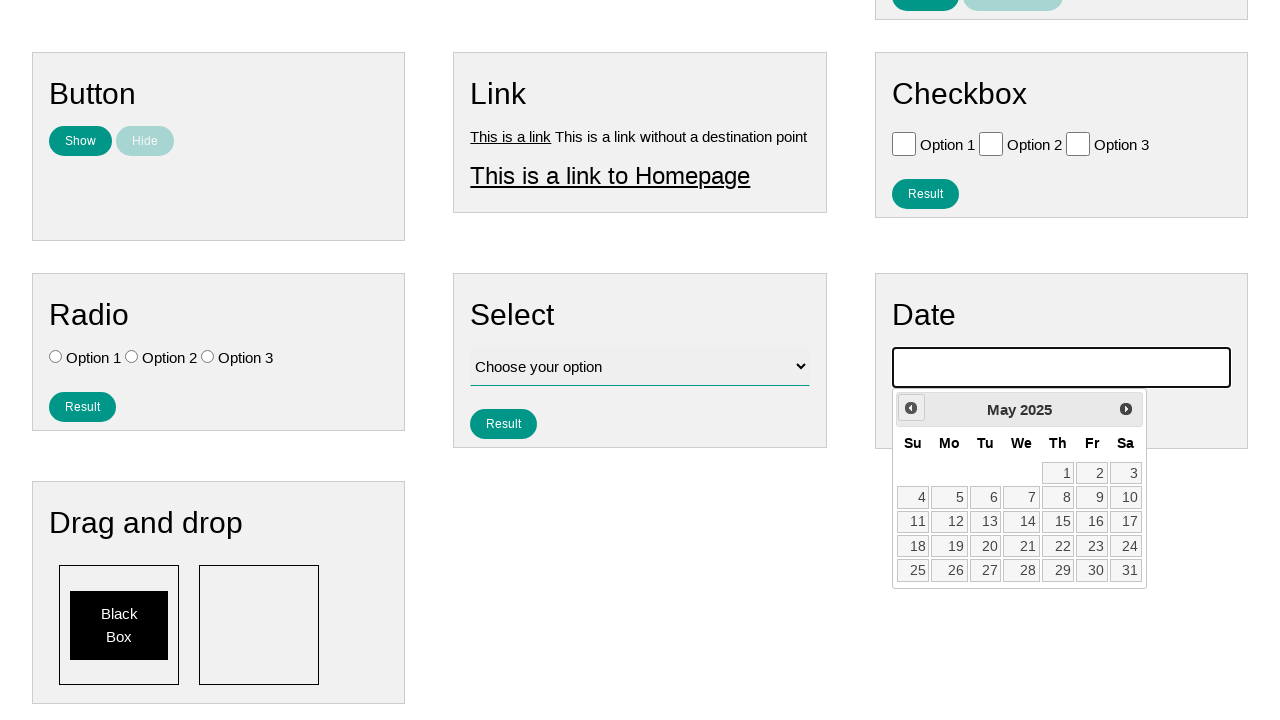

Waited 500ms for calendar to update
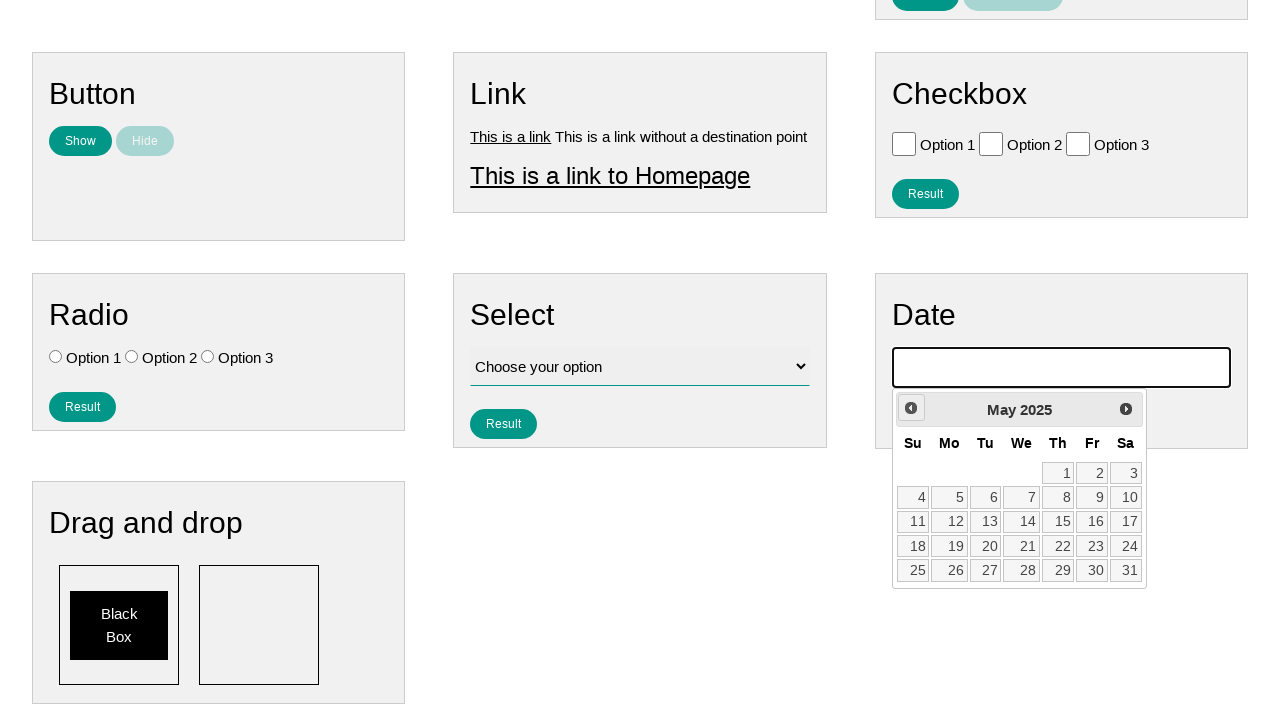

Waited for Prev button to be available
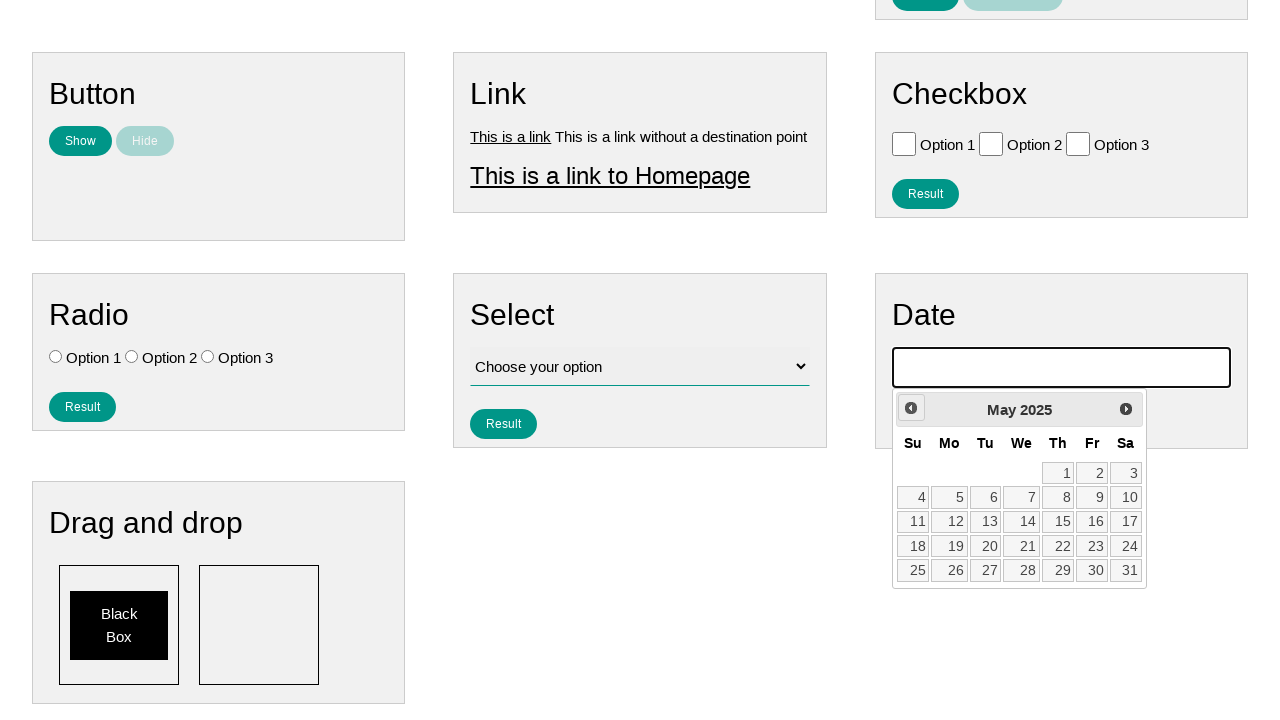

Clicked Prev button to navigate back month 10 of 10 at (911, 408) on xpath=//span[text()='Prev']
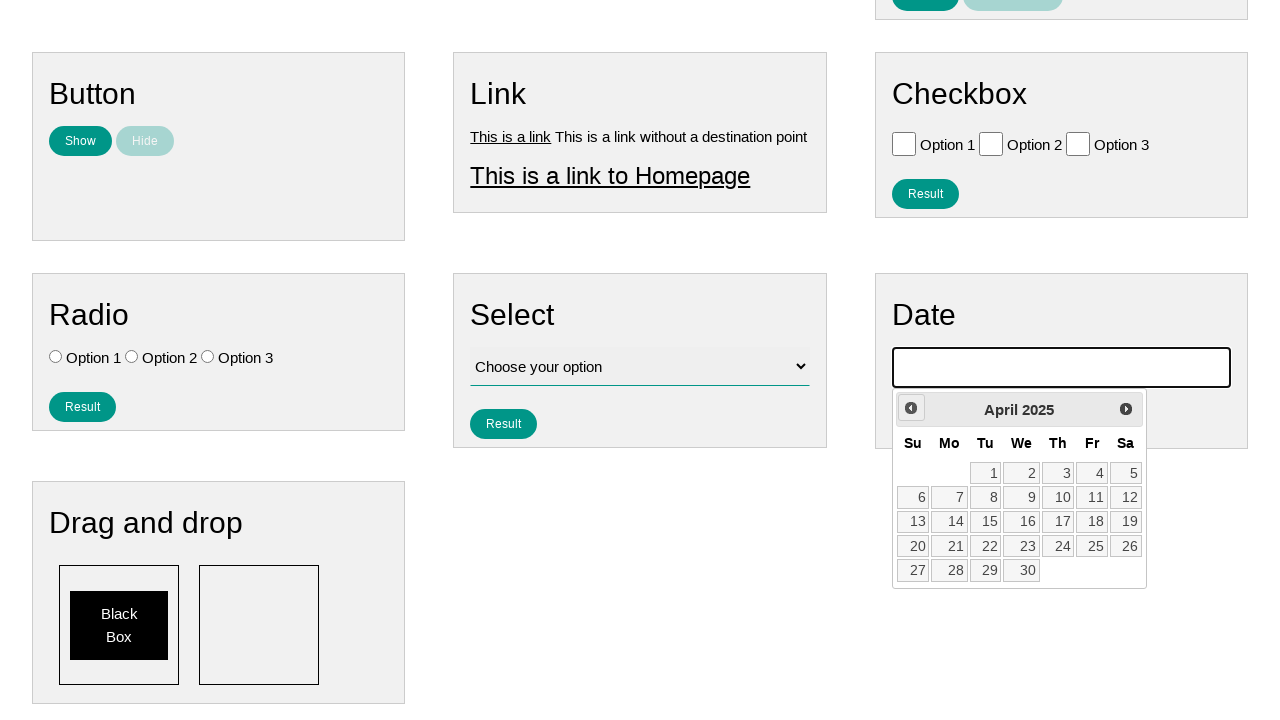

Waited 500ms for calendar to update
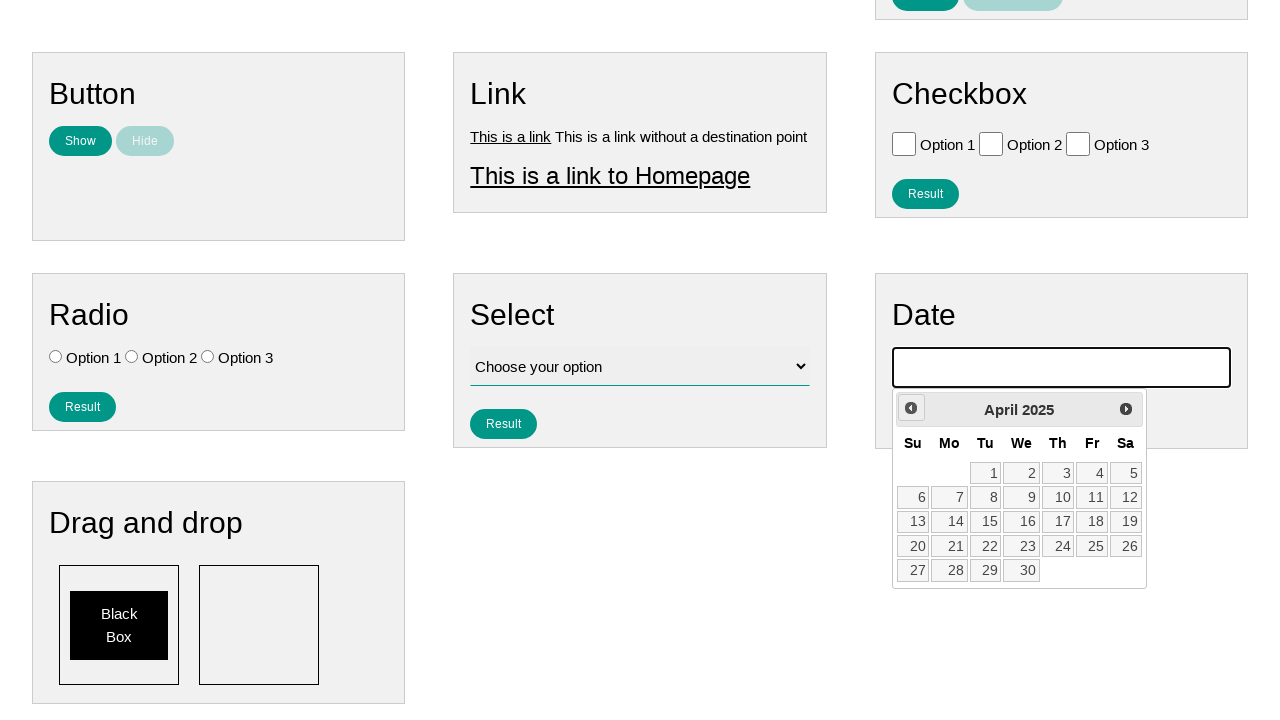

Clicked on the 15th day in the calendar at (986, 522) on xpath=//a[text()='15']
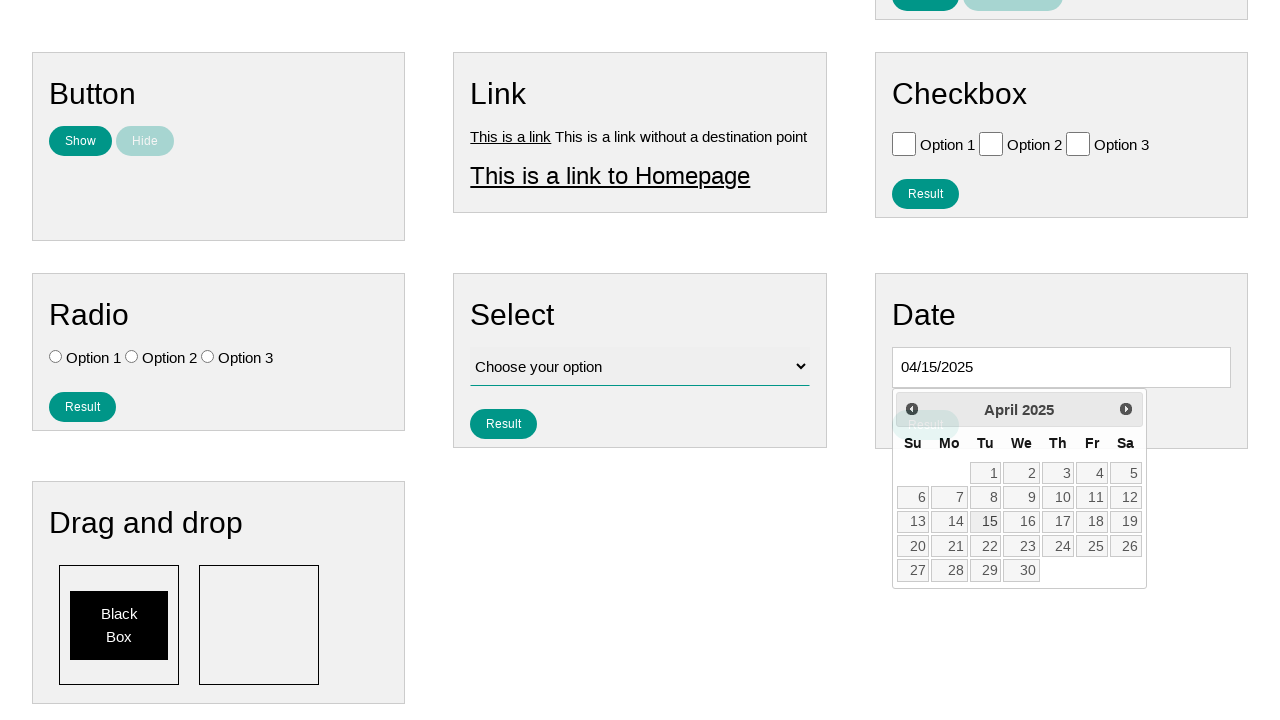

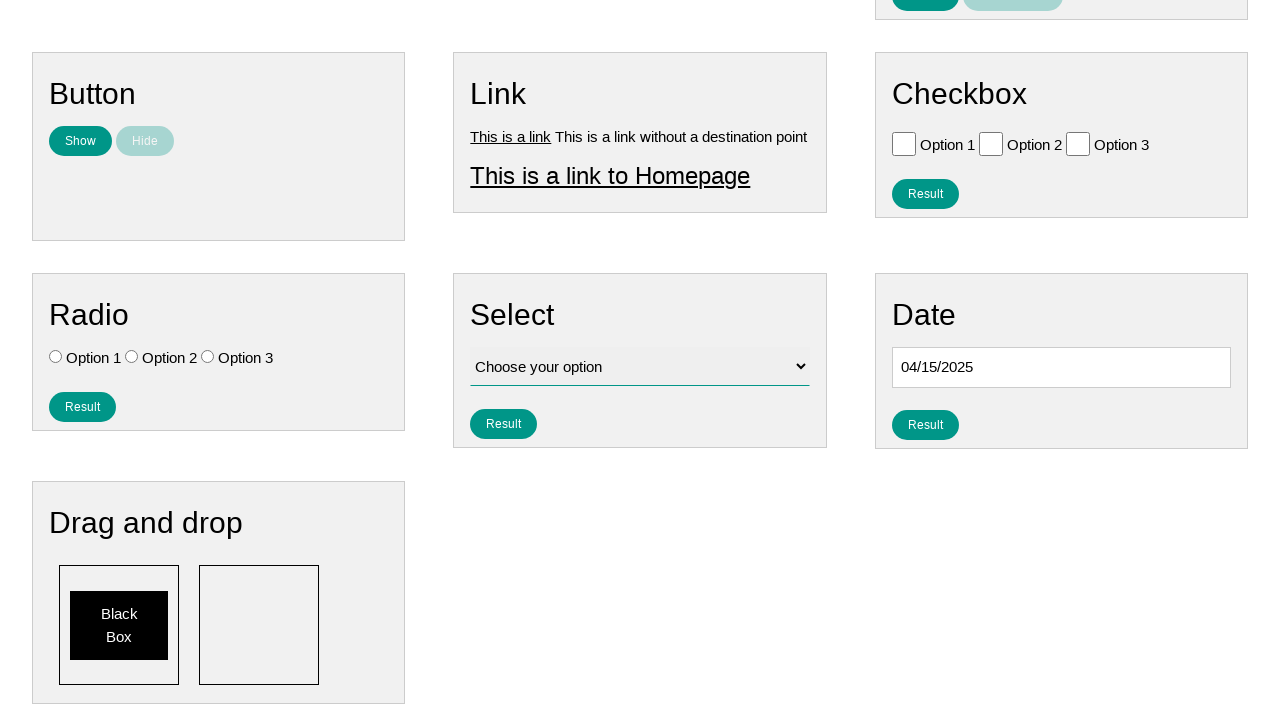